Tests a practice form by filling in first name, last name, and mobile number fields and verifying the values are correctly entered

Starting URL: https://app.cloudqa.io/home/AutomationPracticeForm

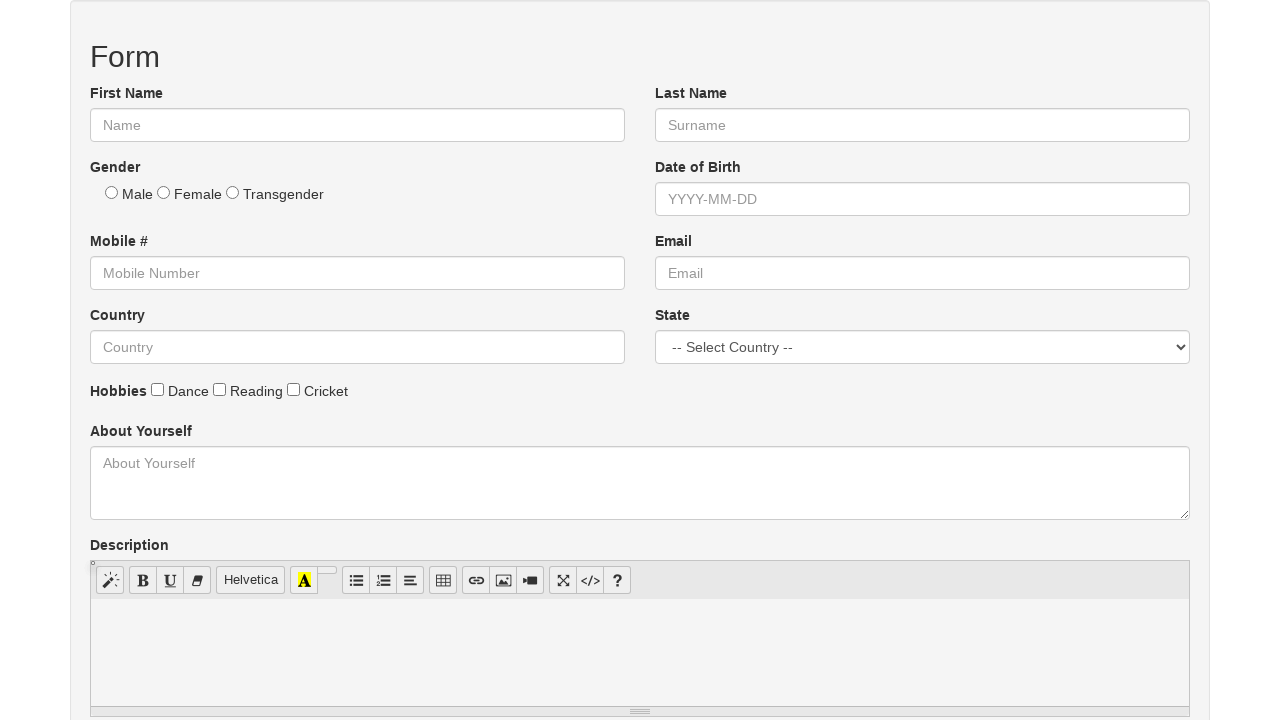

Filled First Name field with 'Roopa' on input[name='First Name']
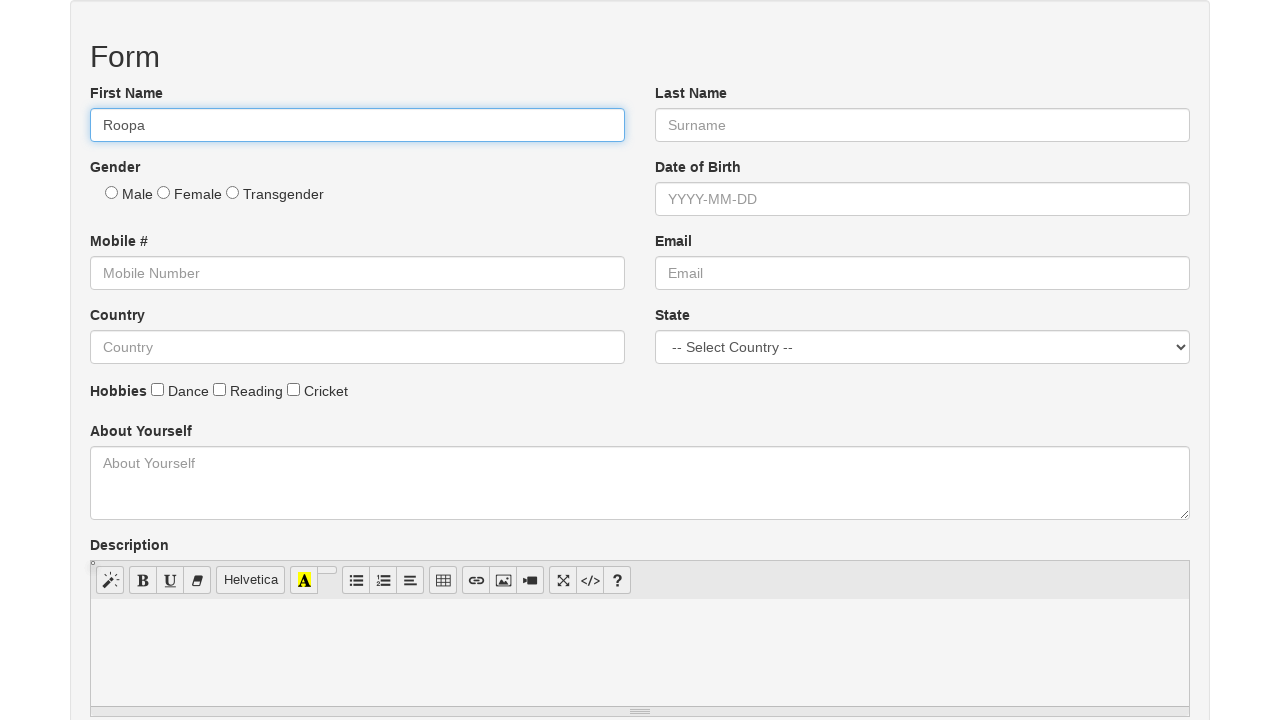

Filled Last Name field with 'Dharshini' on input[name='Last Name']
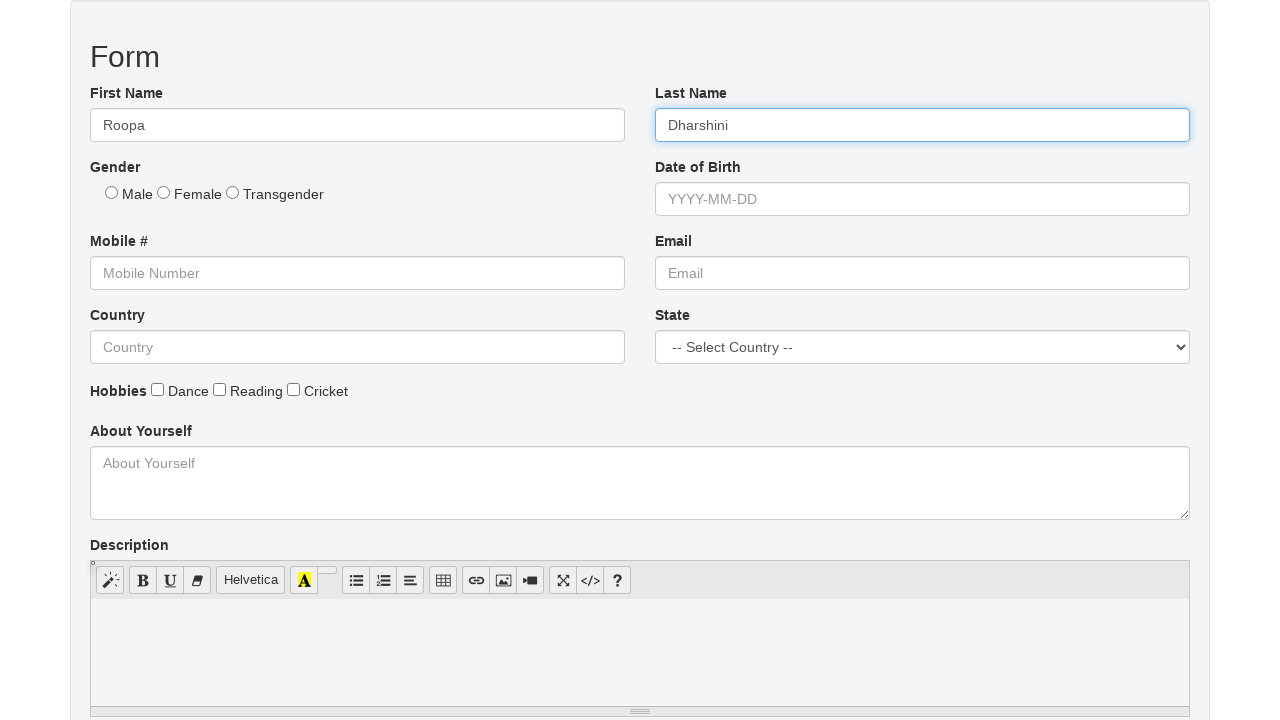

Filled Mobile Number field with '1234567890' on input[name='Mobile Number']
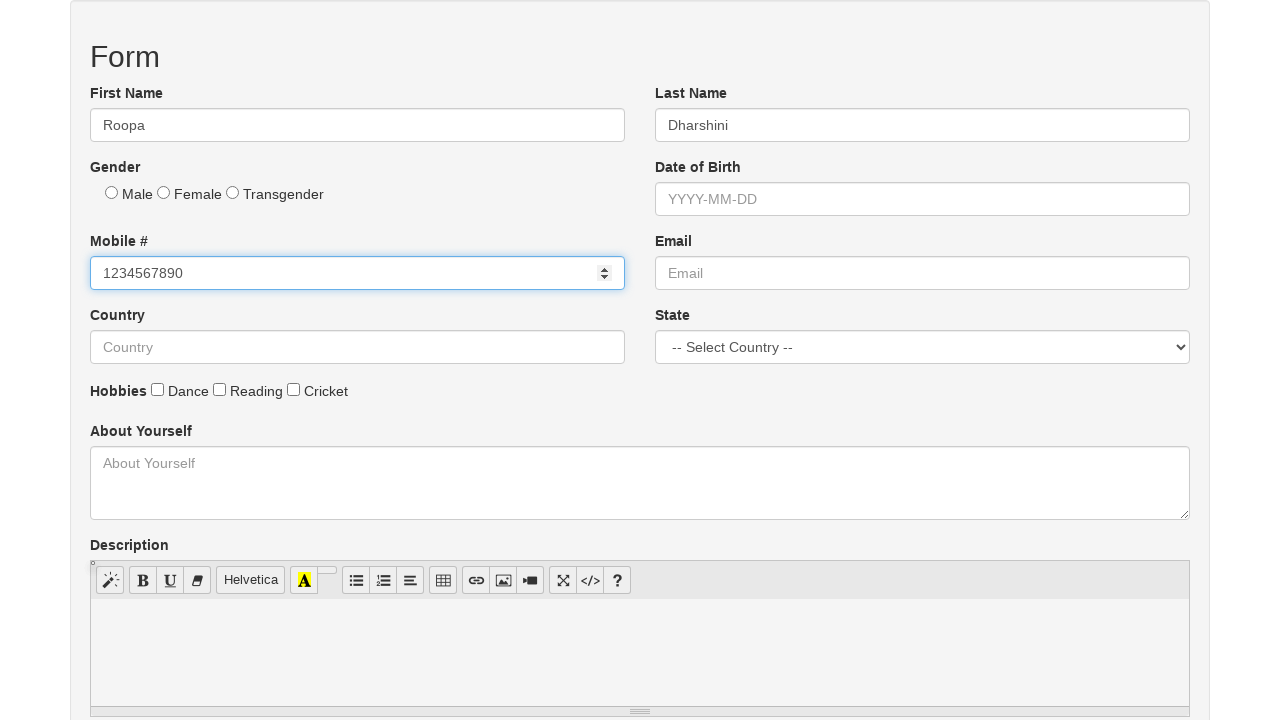

Verified First Name field contains 'Roopa'
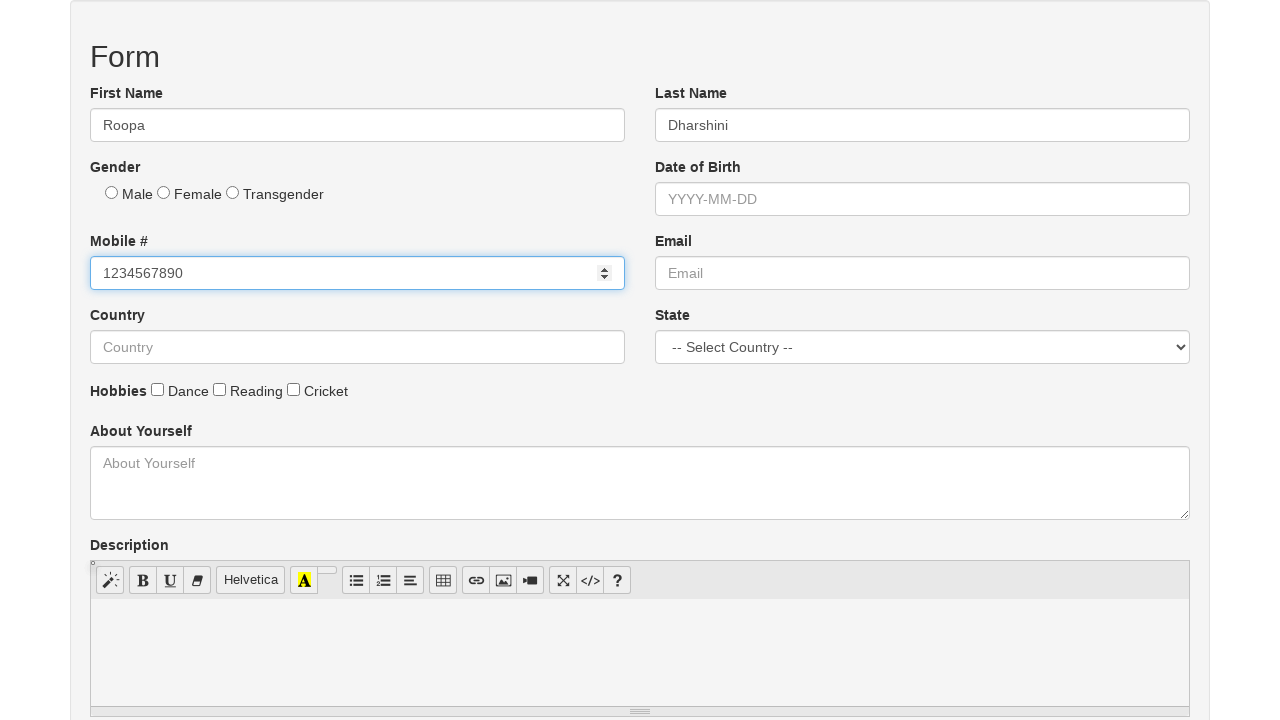

Verified Last Name field contains 'Dharshini'
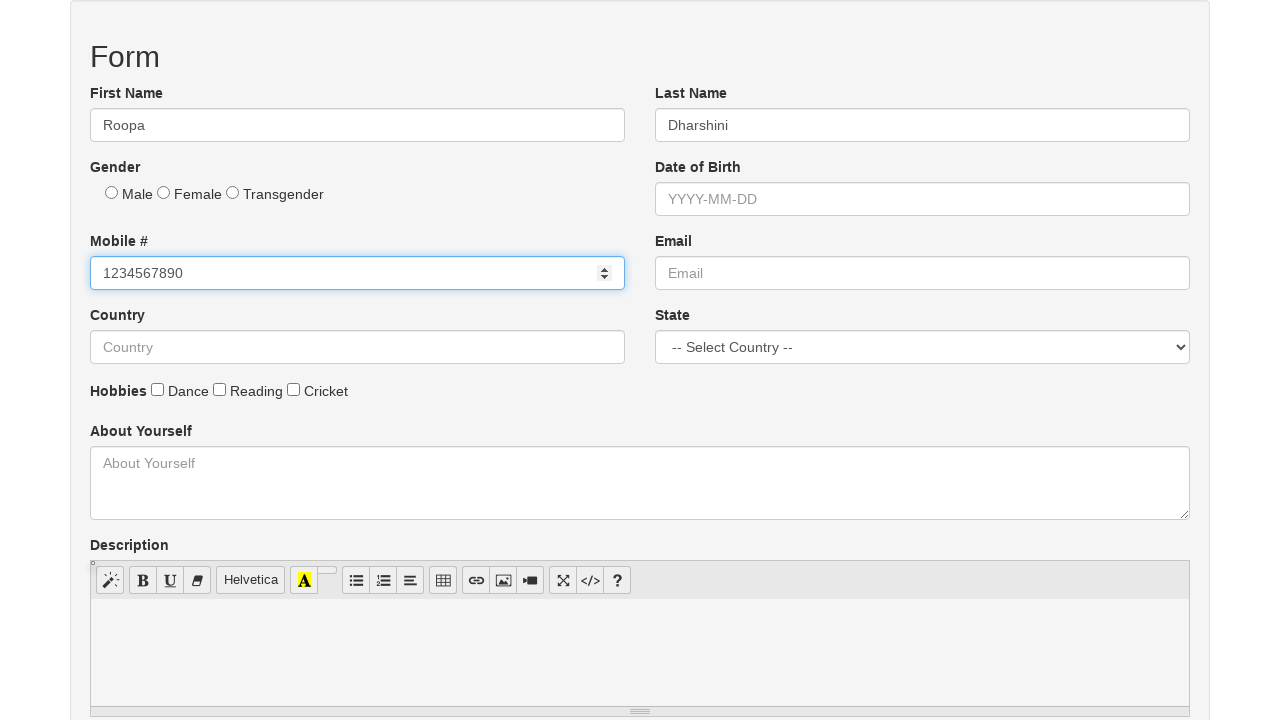

Verified Mobile Number field contains '1234567890'
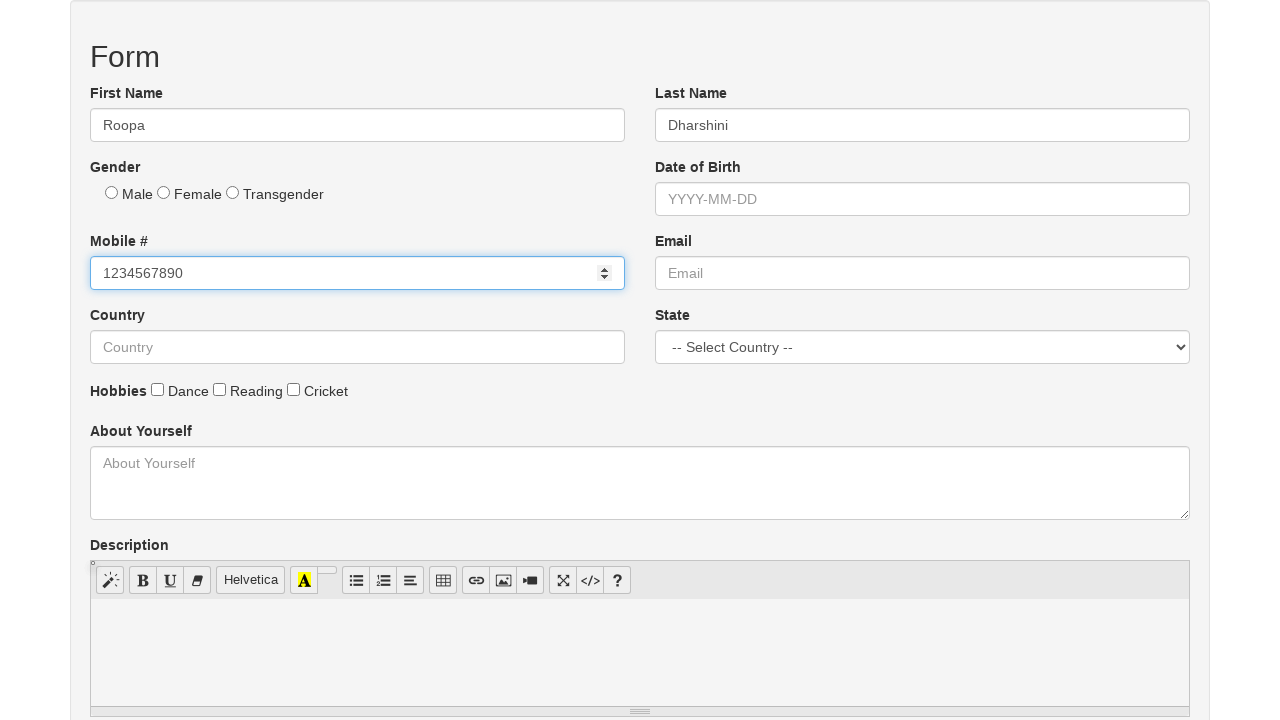

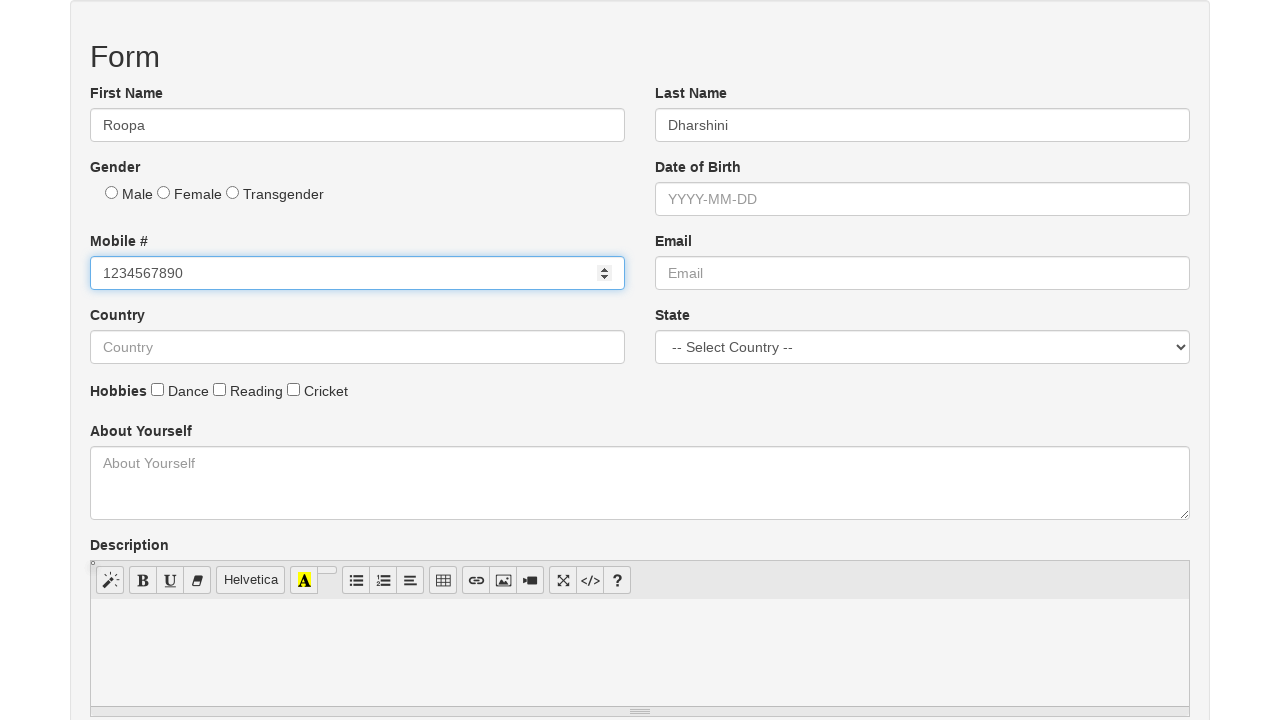